Opens a popup window from the main page and then closes only the child window while keeping the parent window open

Starting URL: https://omayo.blogspot.com/

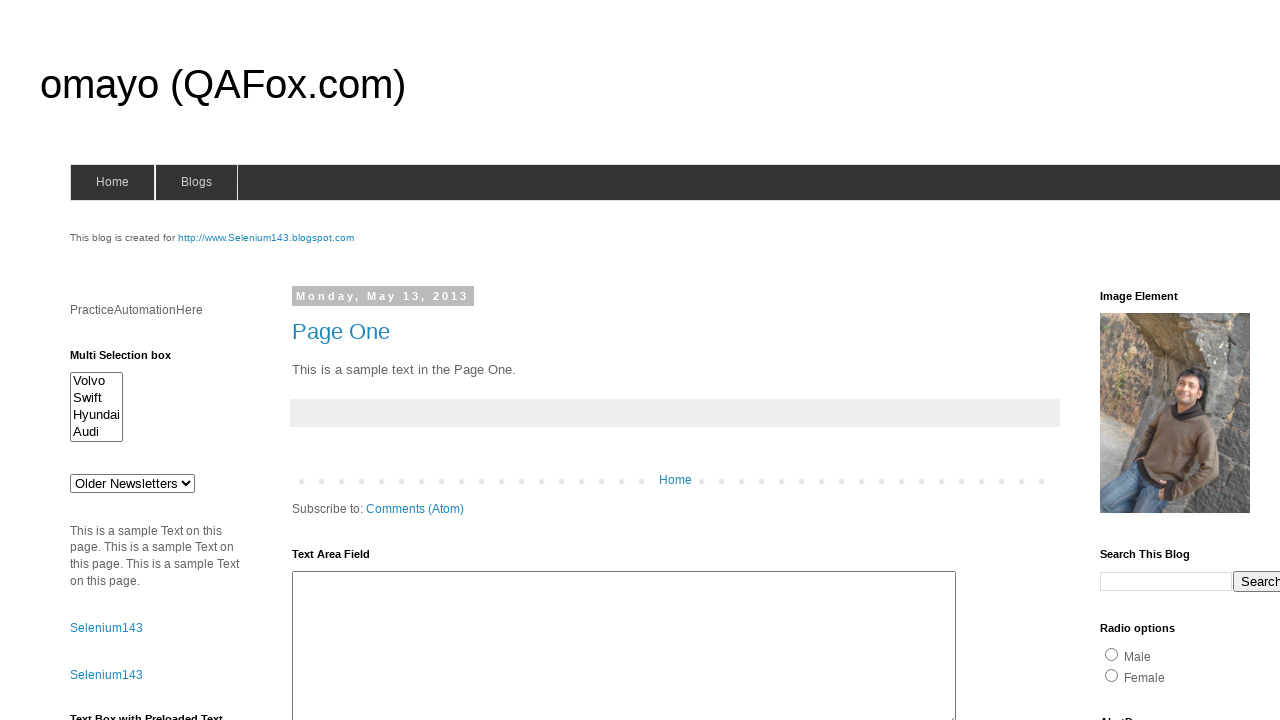

Clicked 'Open' link to trigger popup window at (132, 360) on xpath=//a[contains(text(),'Open')]
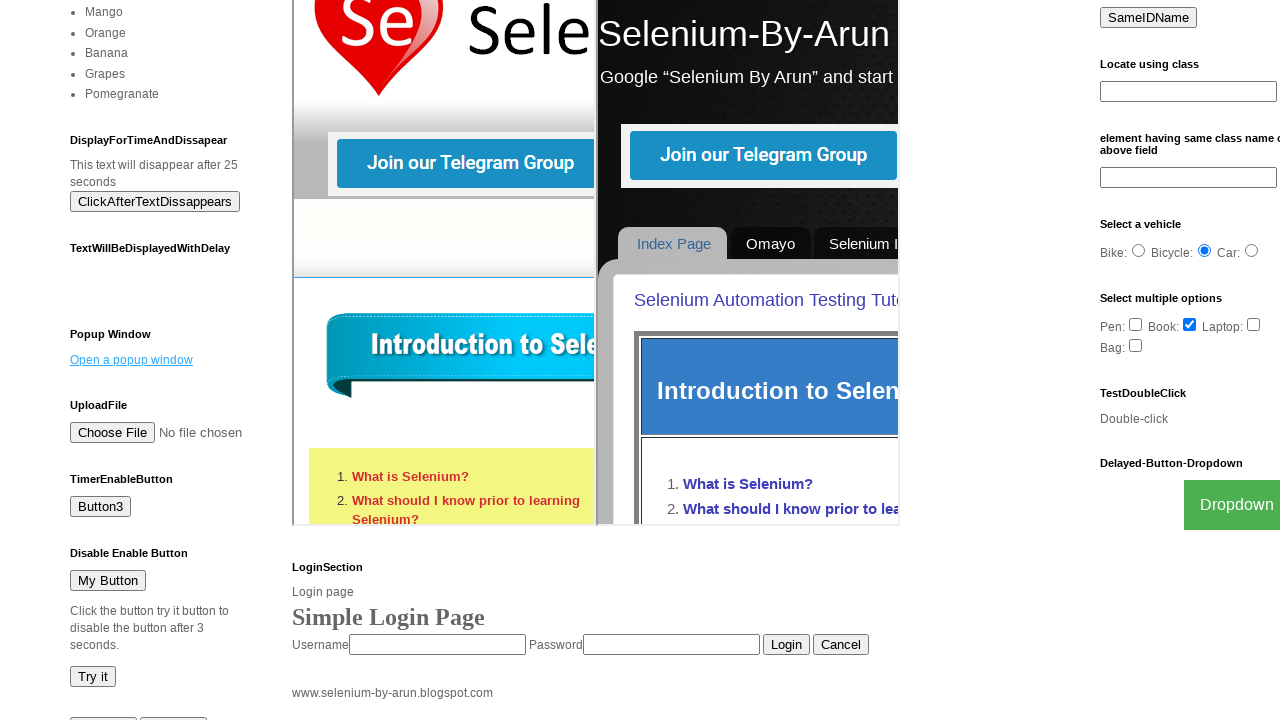

Popup window opened and reference obtained
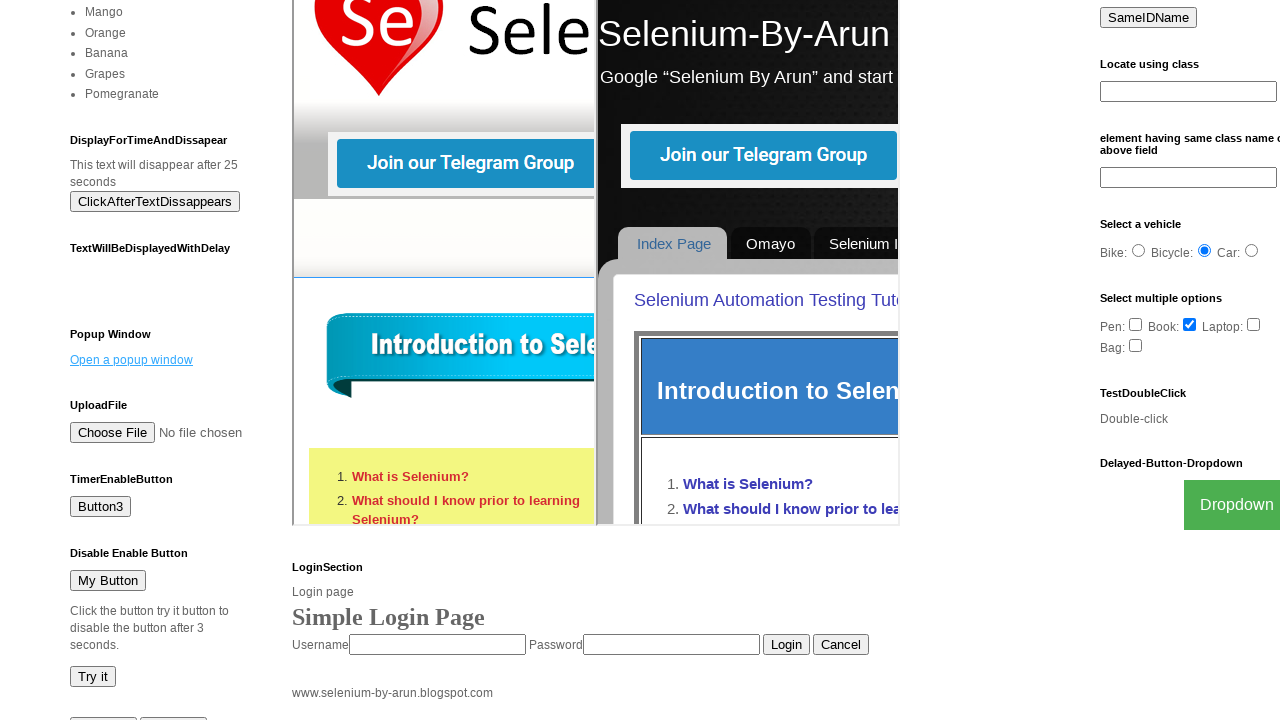

Closed child popup window while keeping parent window open
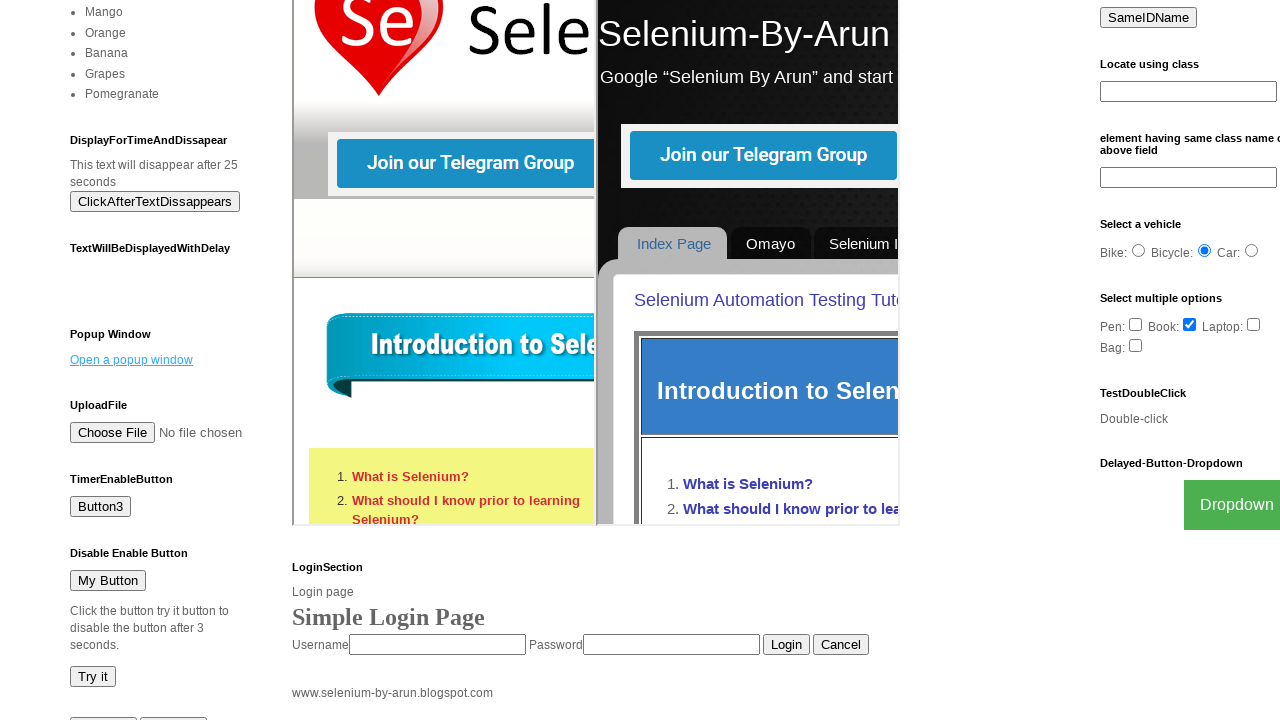

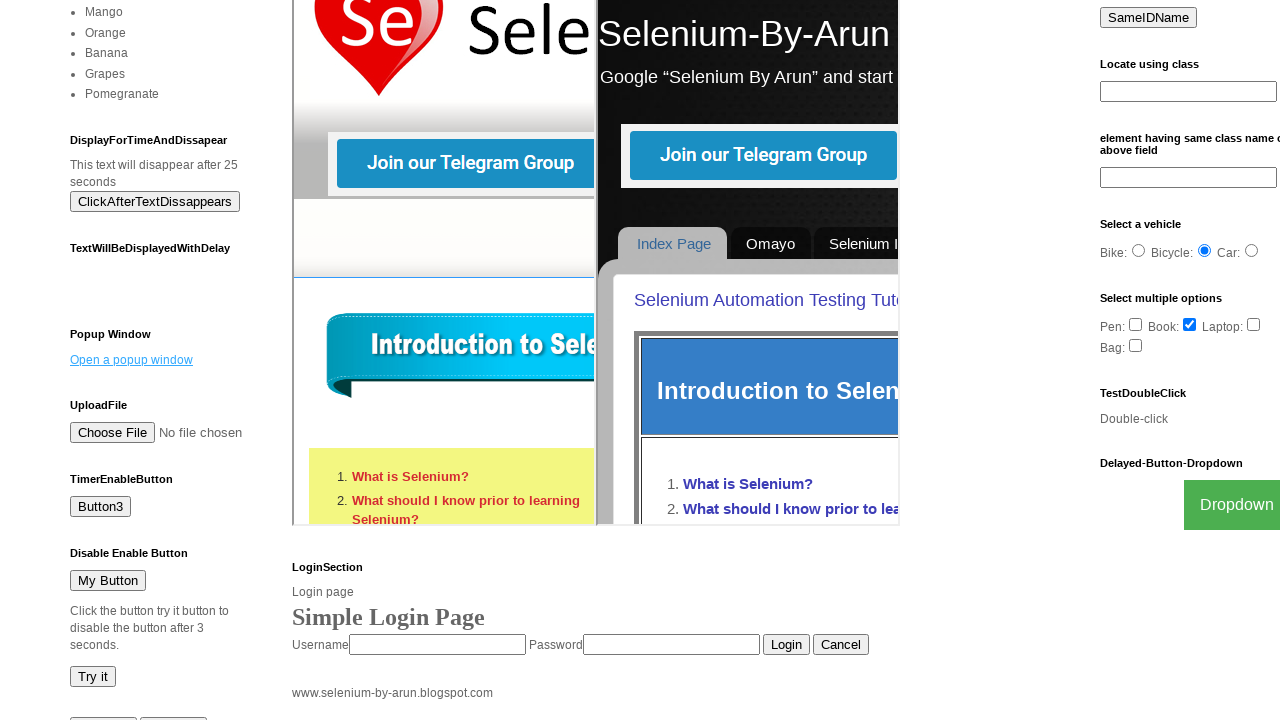